Tests alert handling functionality by clicking a button that triggers an alert and accepting it

Starting URL: https://formy-project.herokuapp.com/switch-window

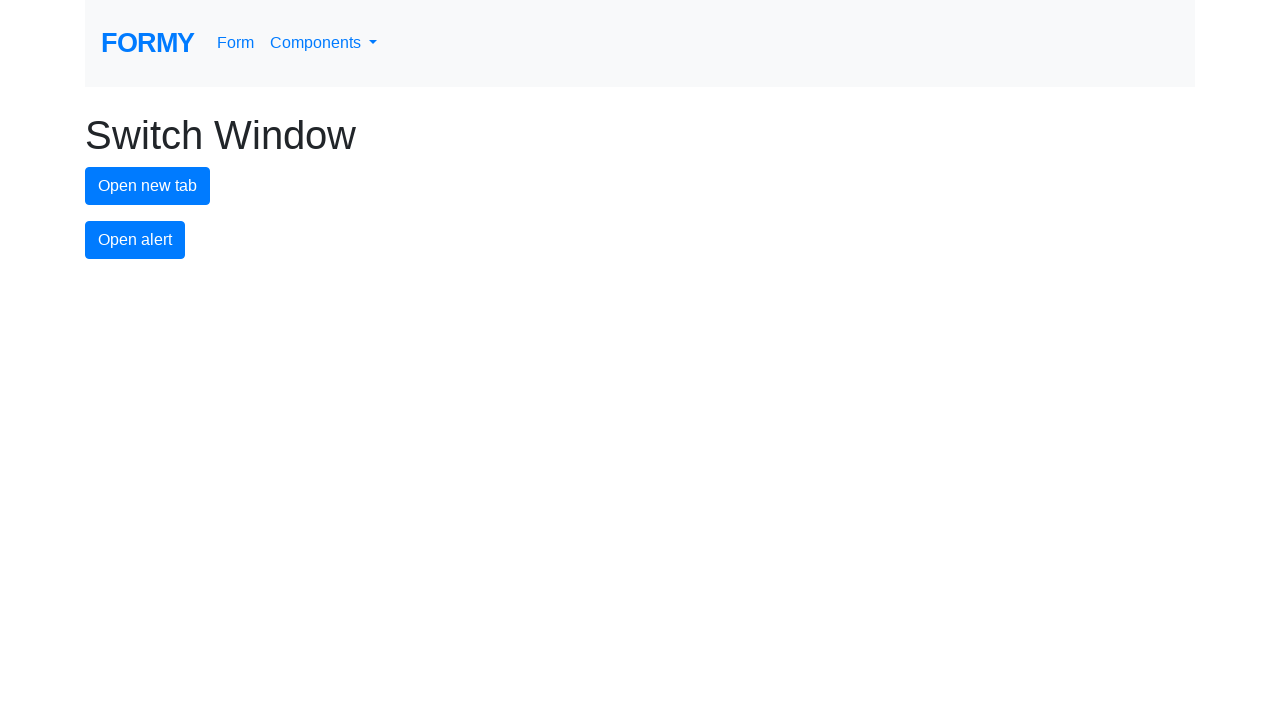

Clicked button that triggers alert at (135, 240) on #alert-button
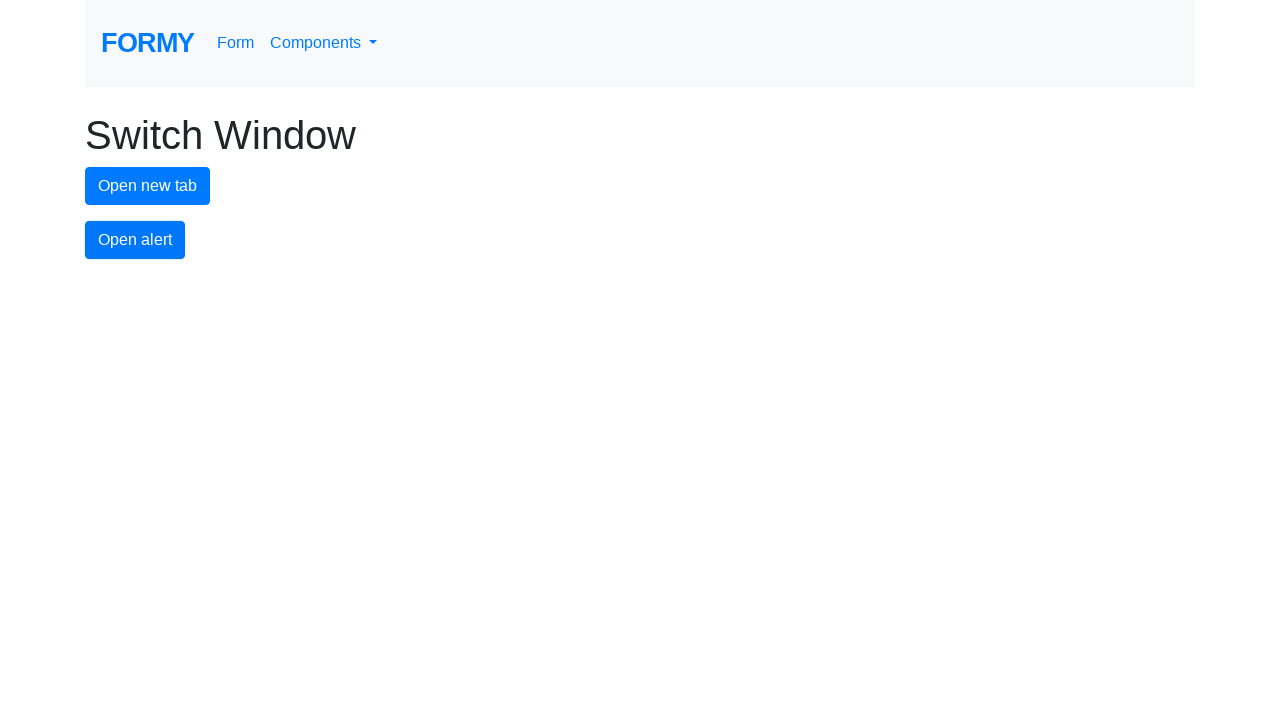

Set up dialog handler to accept alert
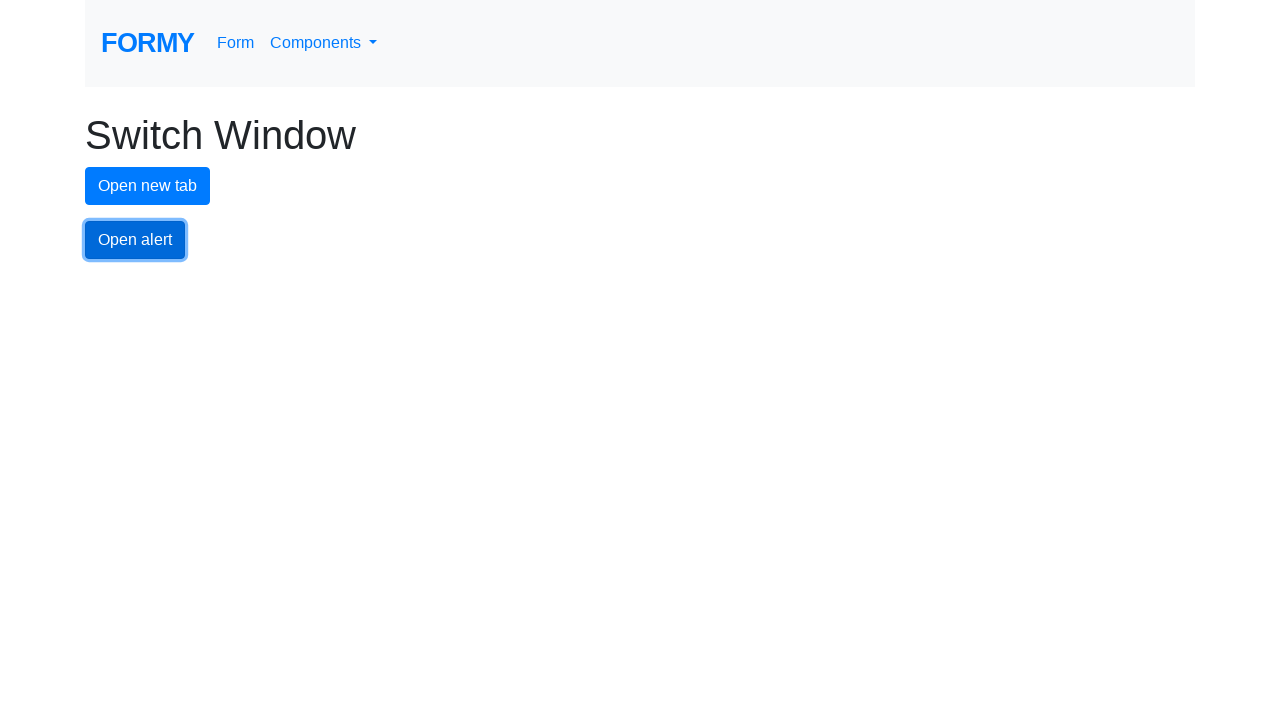

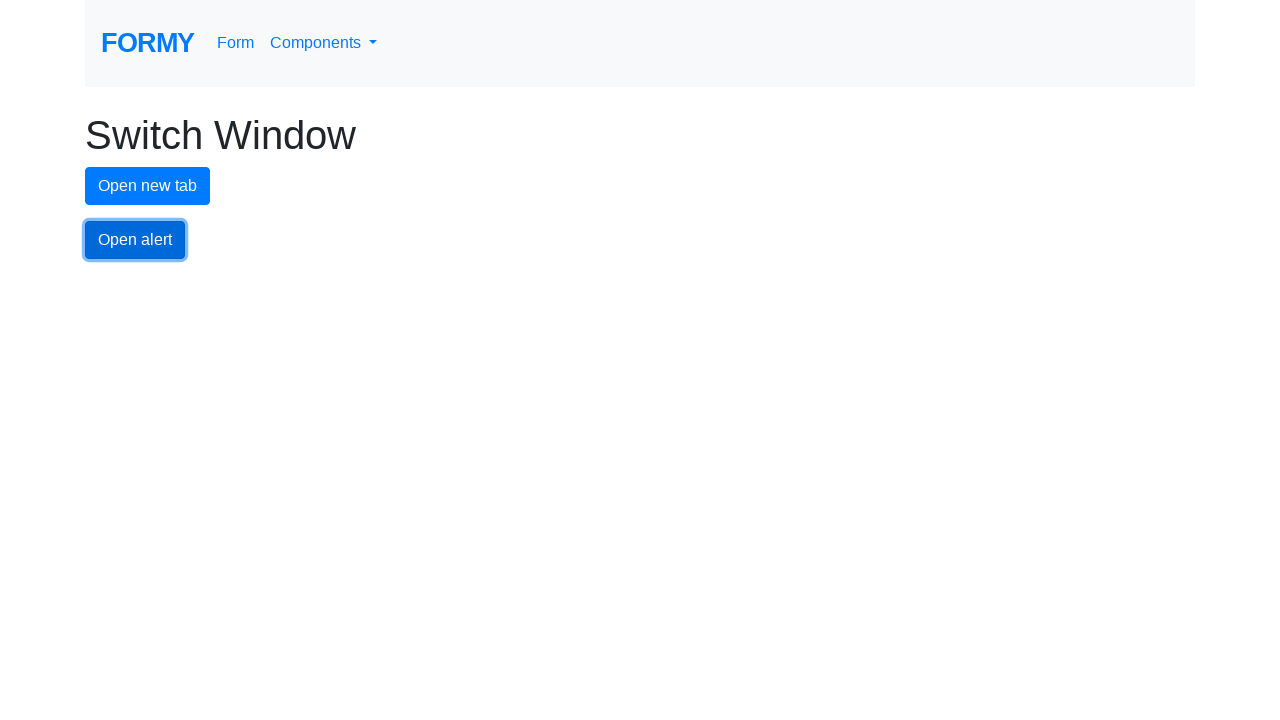